Navigates to AutomationTalks website and verifies the page loads successfully by checking the title

Starting URL: https://www.AutomationTalks.com

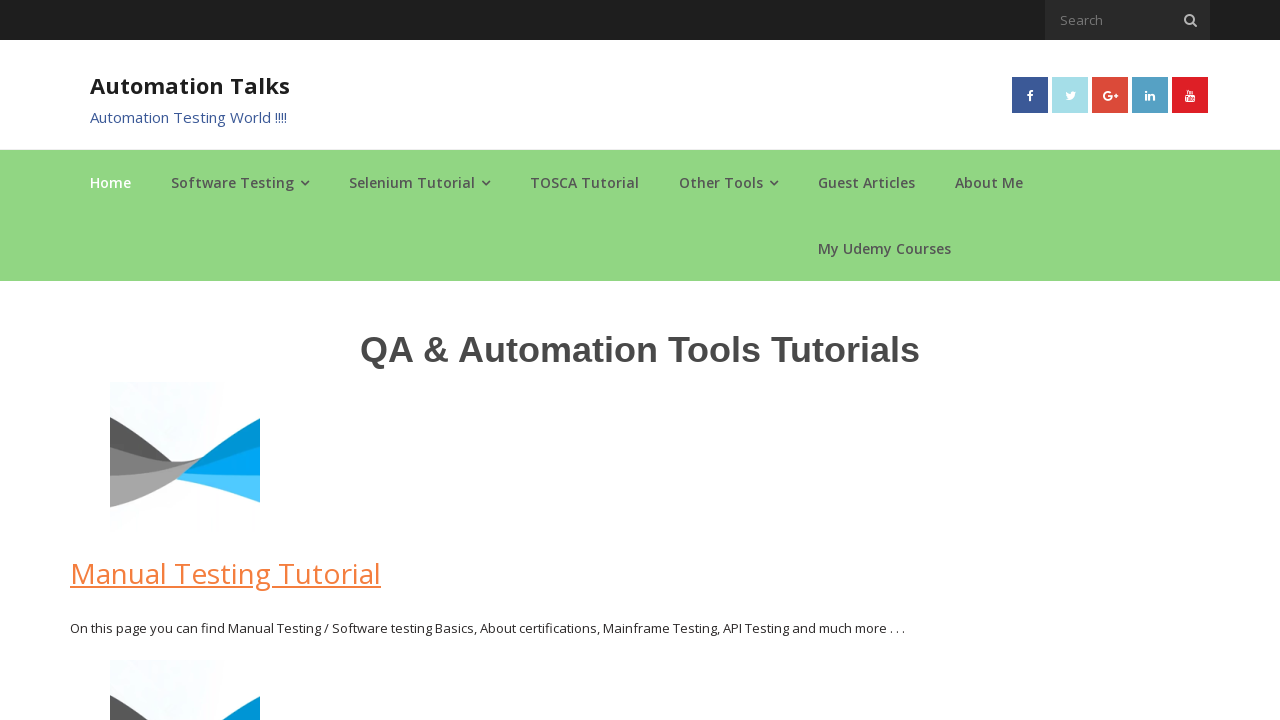

Navigated to https://www.AutomationTalks.com
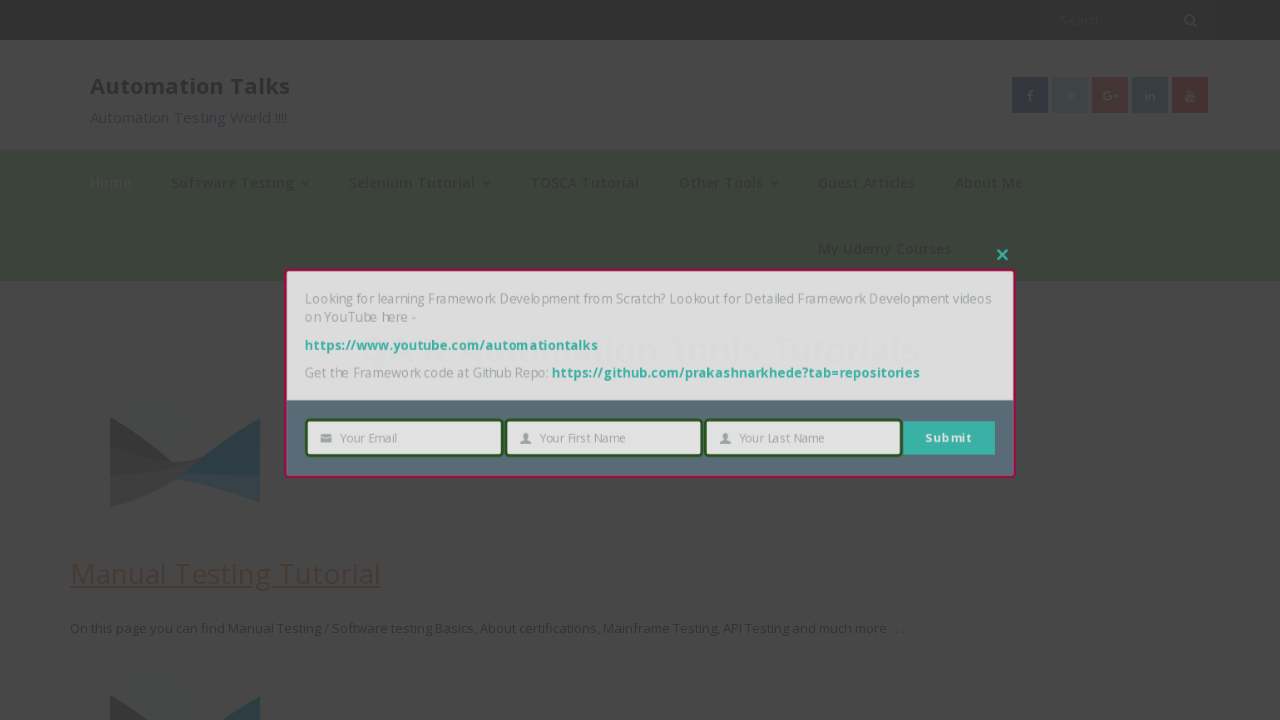

Page DOM content loaded successfully
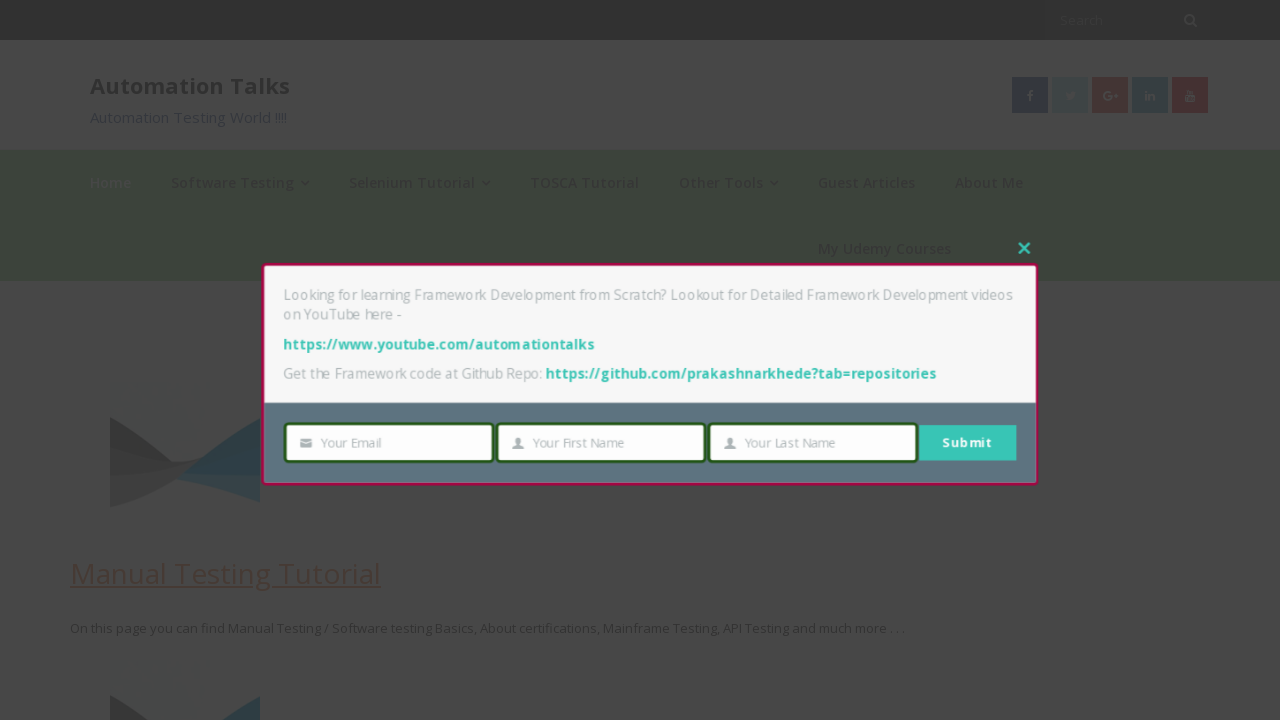

Retrieved page title: AutomationTalks - Learn Automation Testing
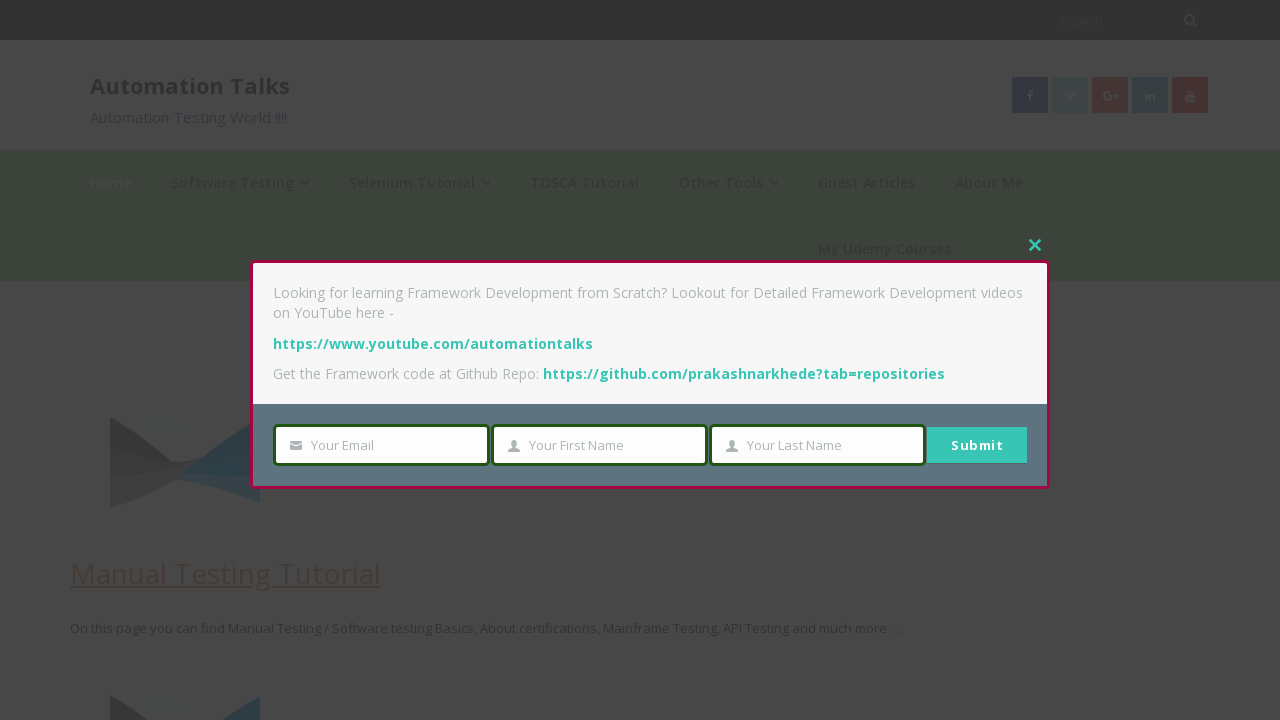

Printed page title: AutomationTalks - Learn Automation Testing
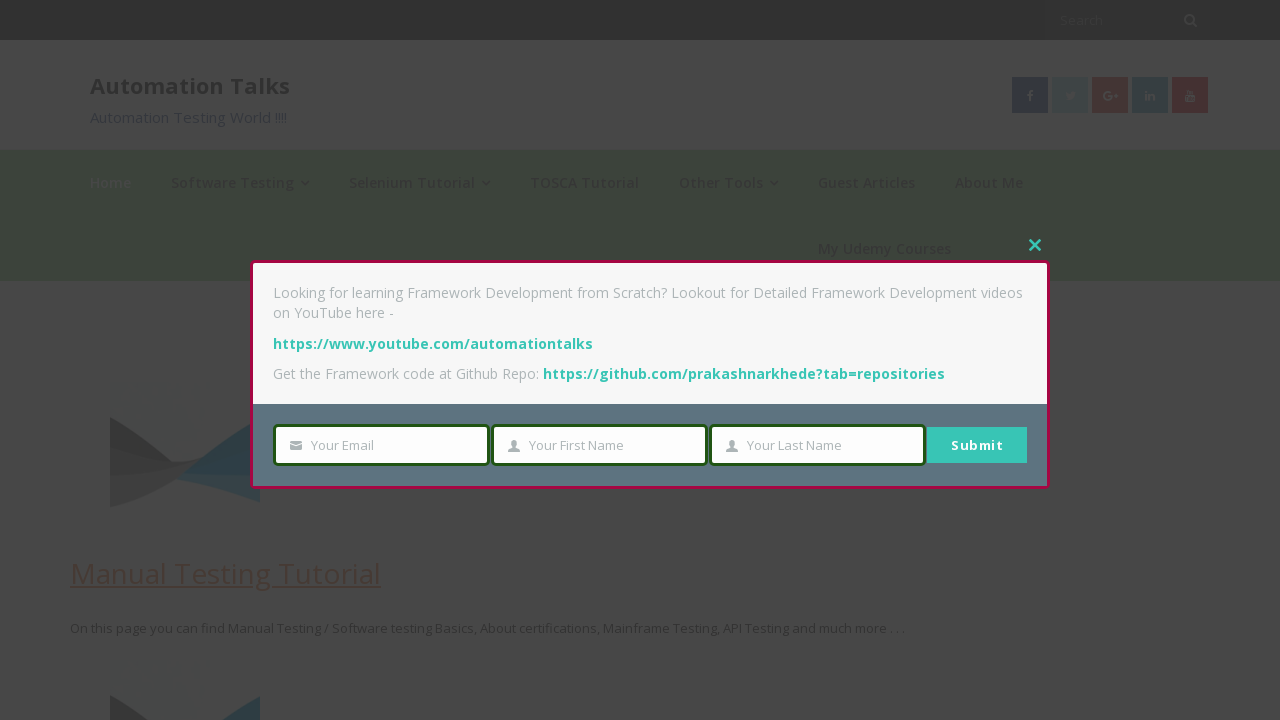

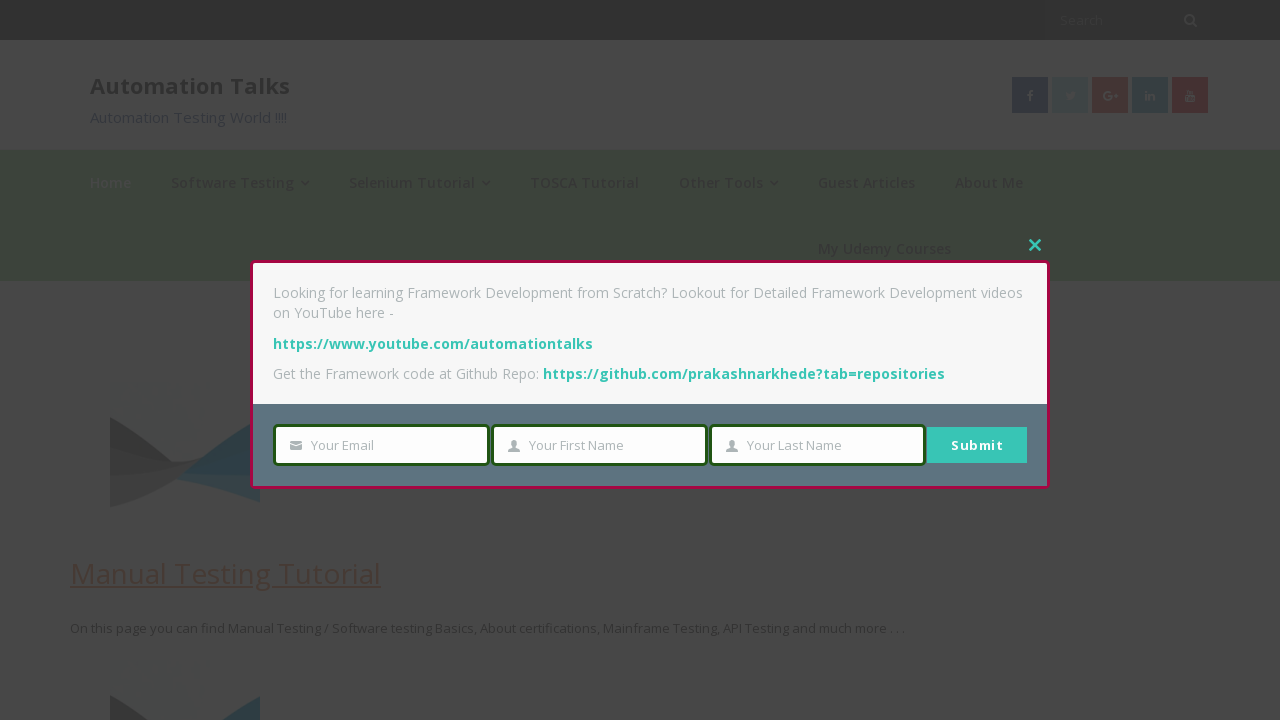